Tests radio button selection functionality by clicking three different radio buttons using different locator strategies (id, CSS attribute selector, and XPath)

Starting URL: https://formy-project.herokuapp.com/radiobutton

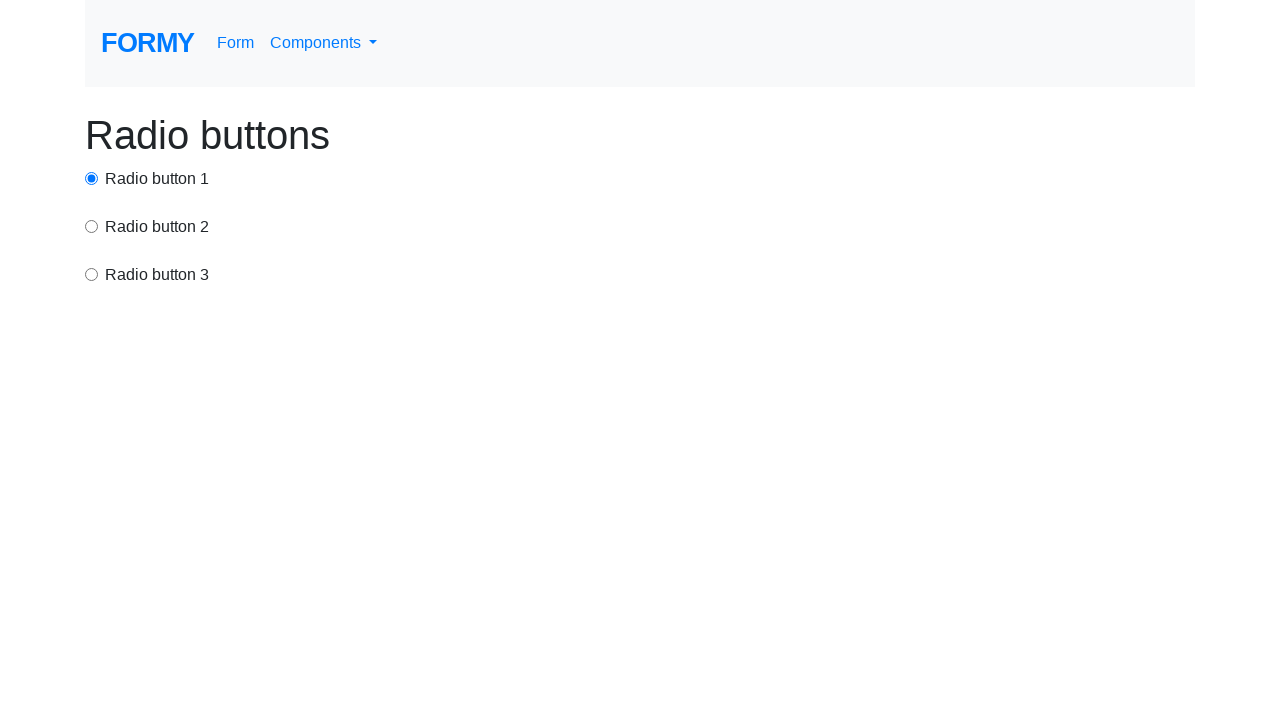

Clicked radio button 1 using id selector at (92, 178) on #radio-button-1
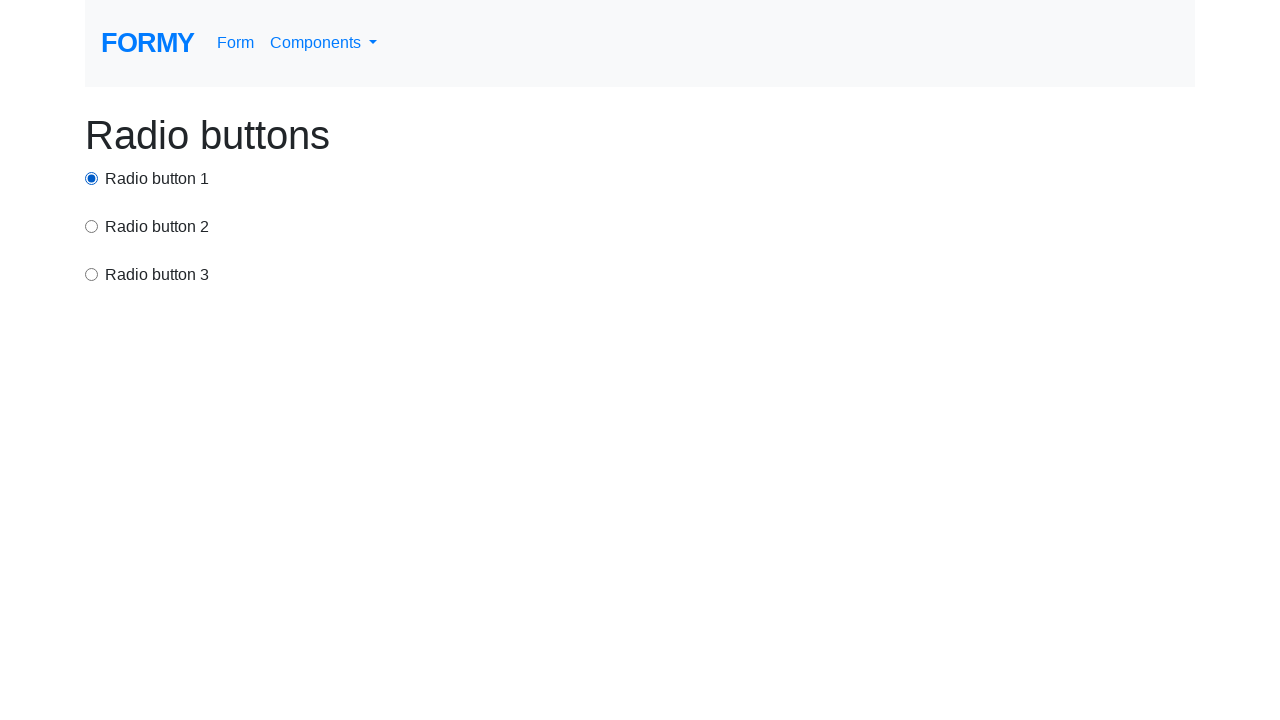

Clicked radio button 2 using CSS attribute selector at (92, 226) on input[value='option2']
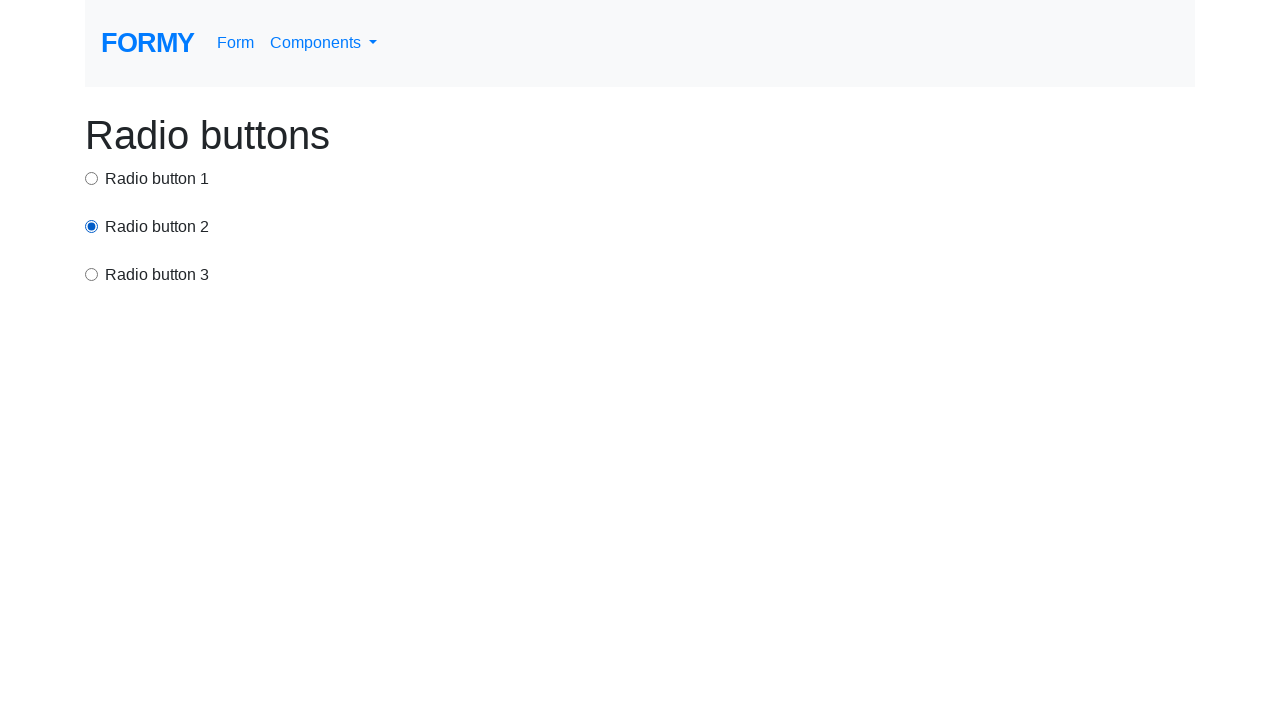

Clicked radio button 3 using XPath selector at (92, 274) on xpath=/html/body/div/div[3]/input
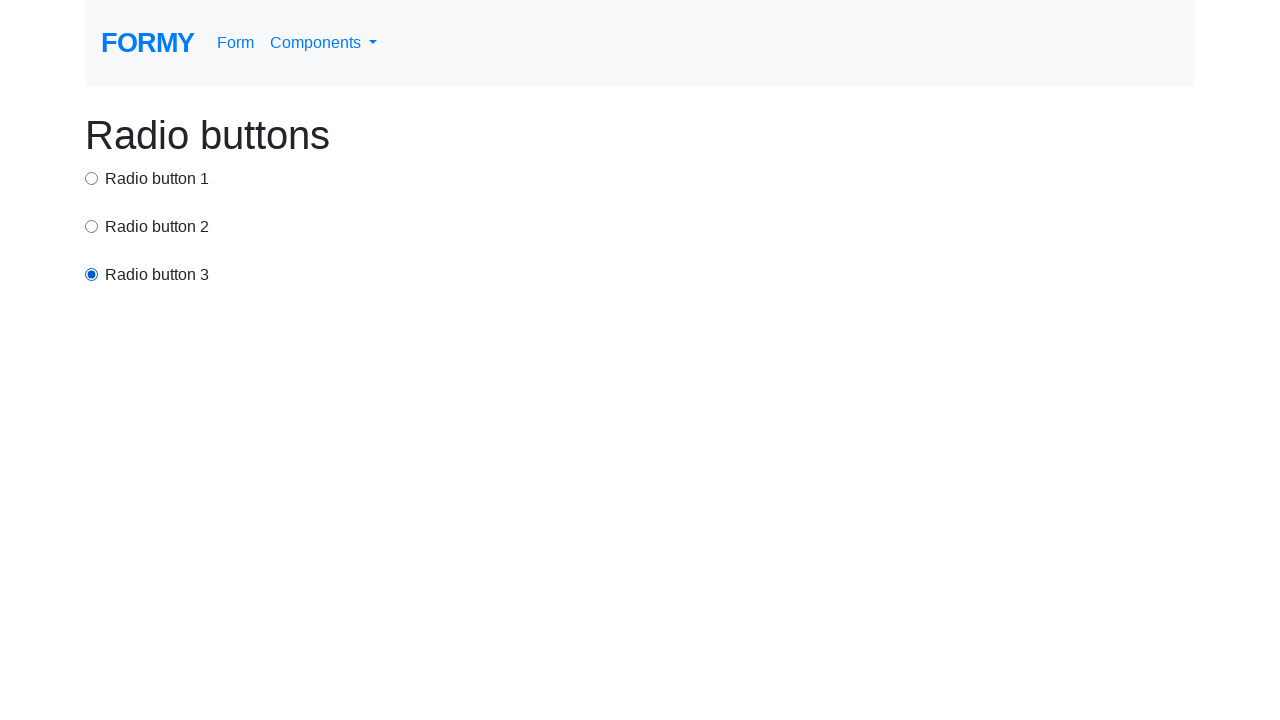

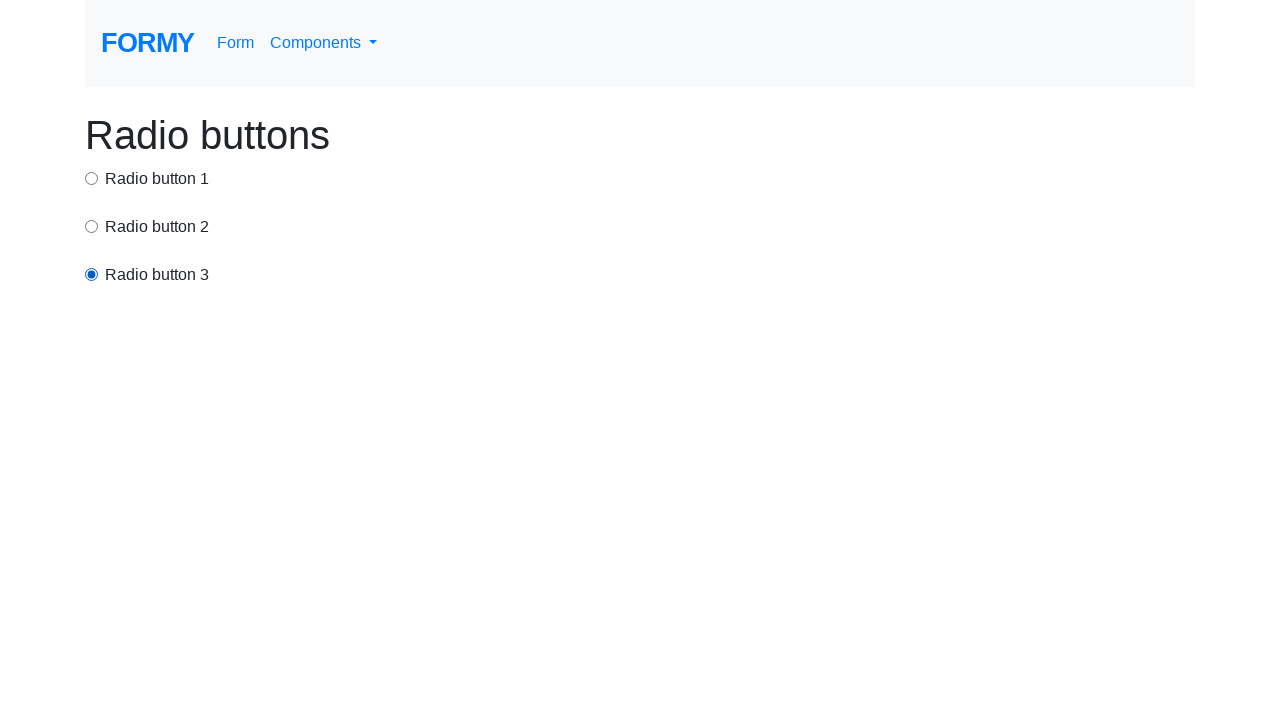